Tests alert handling functionality by triggering different alert types and interacting with them (dismissing alerts)

Starting URL: https://demo.automationtesting.in/Alerts.html

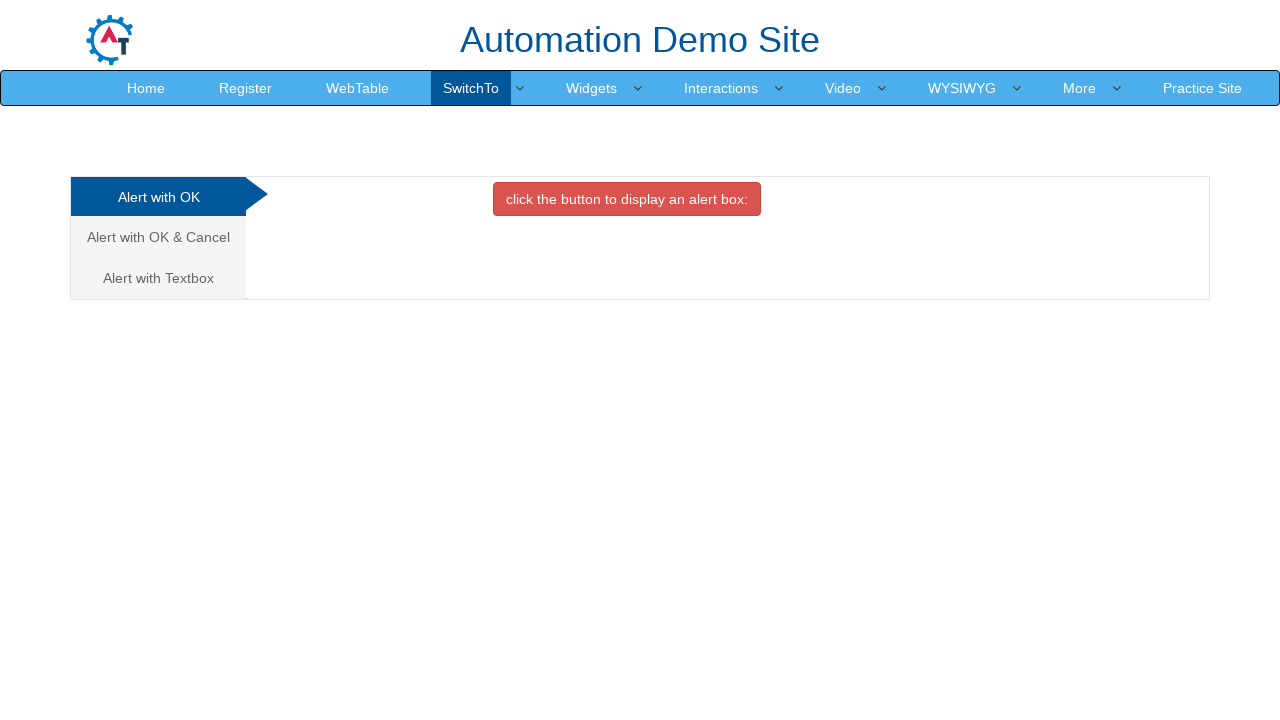

Clicked danger button to trigger first alert at (627, 199) on button.btn.btn-danger
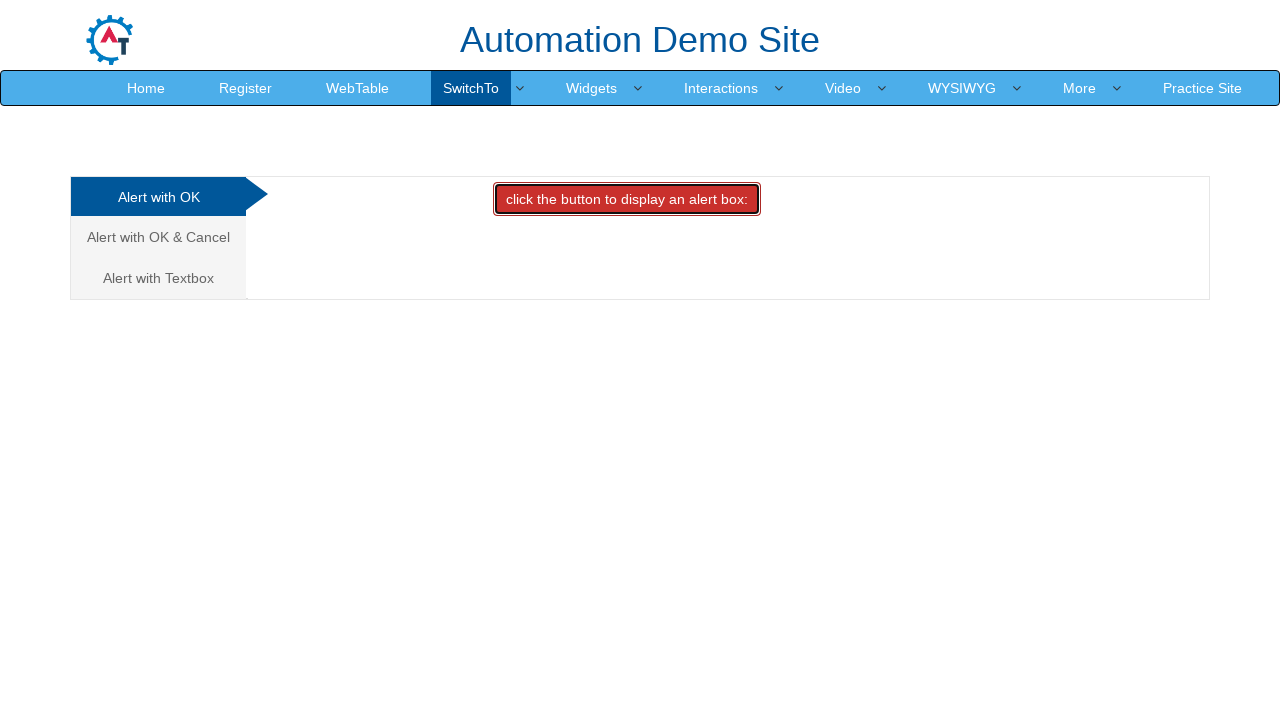

Switched to Cancel tab at (158, 237) on a[href='#CancelTab']
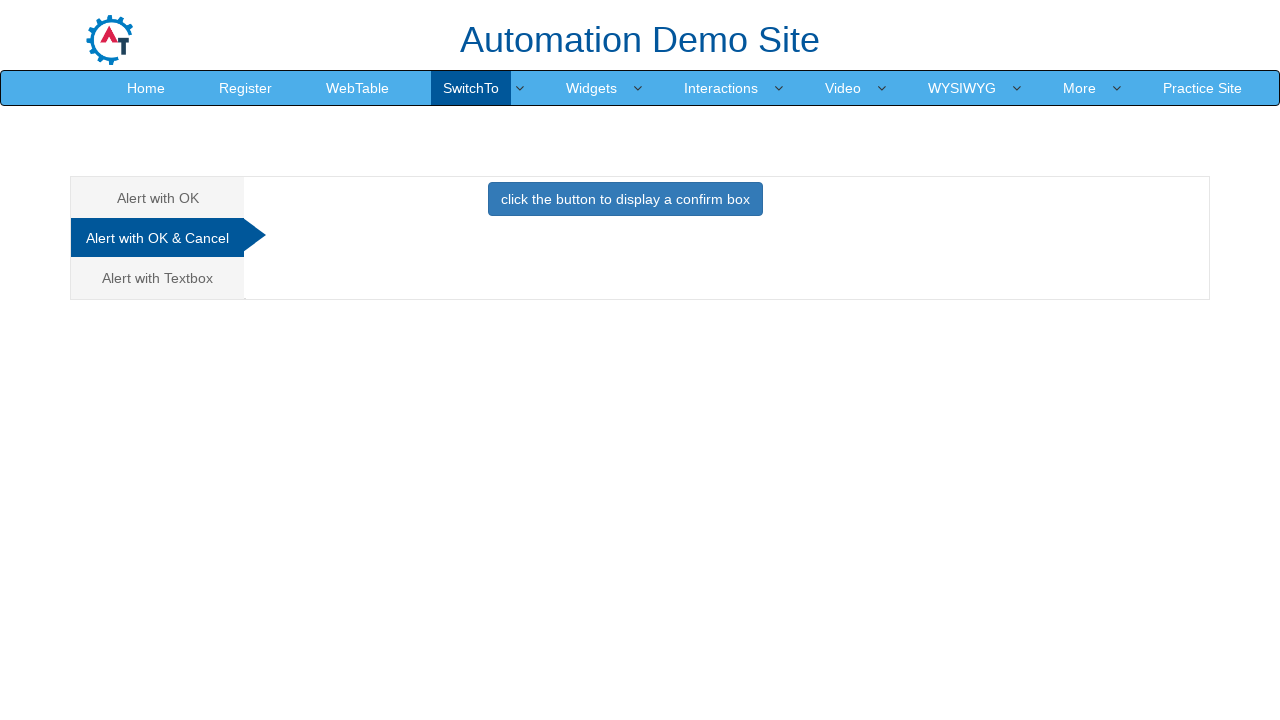

Clicked primary button to trigger confirmation alert at (625, 199) on button.btn.btn-primary
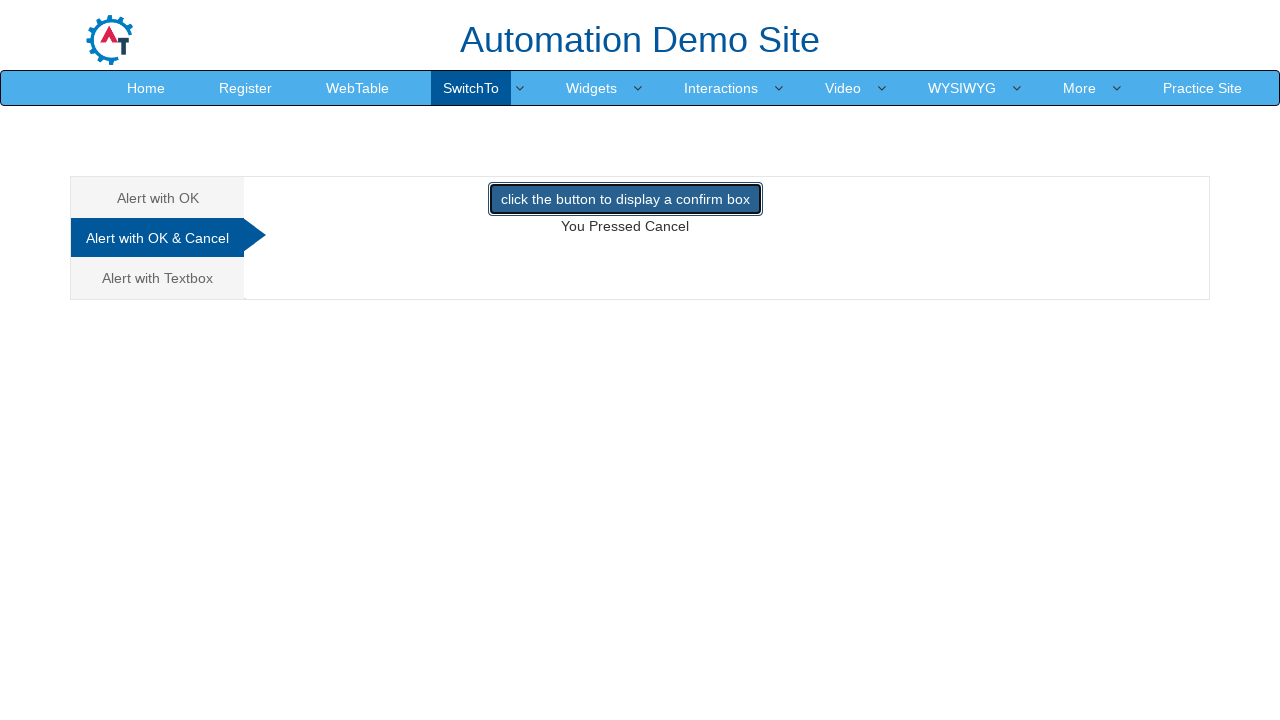

Set up alert handler to dismiss dialogs
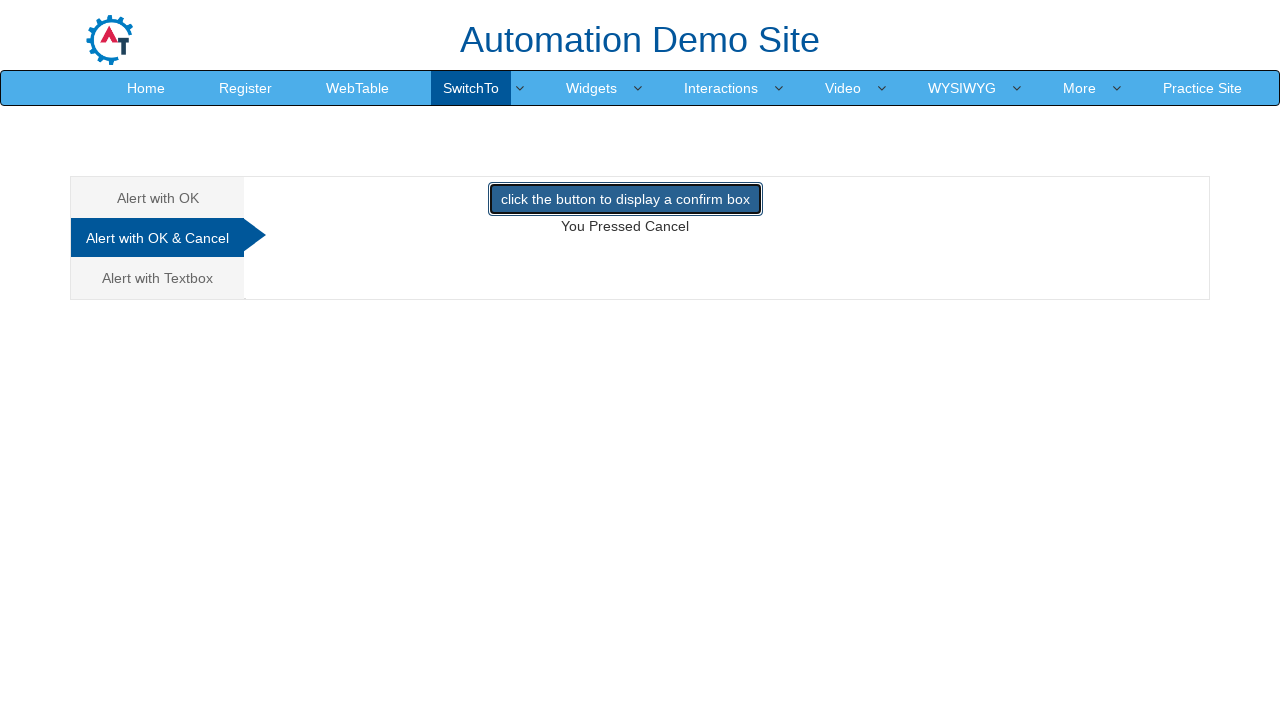

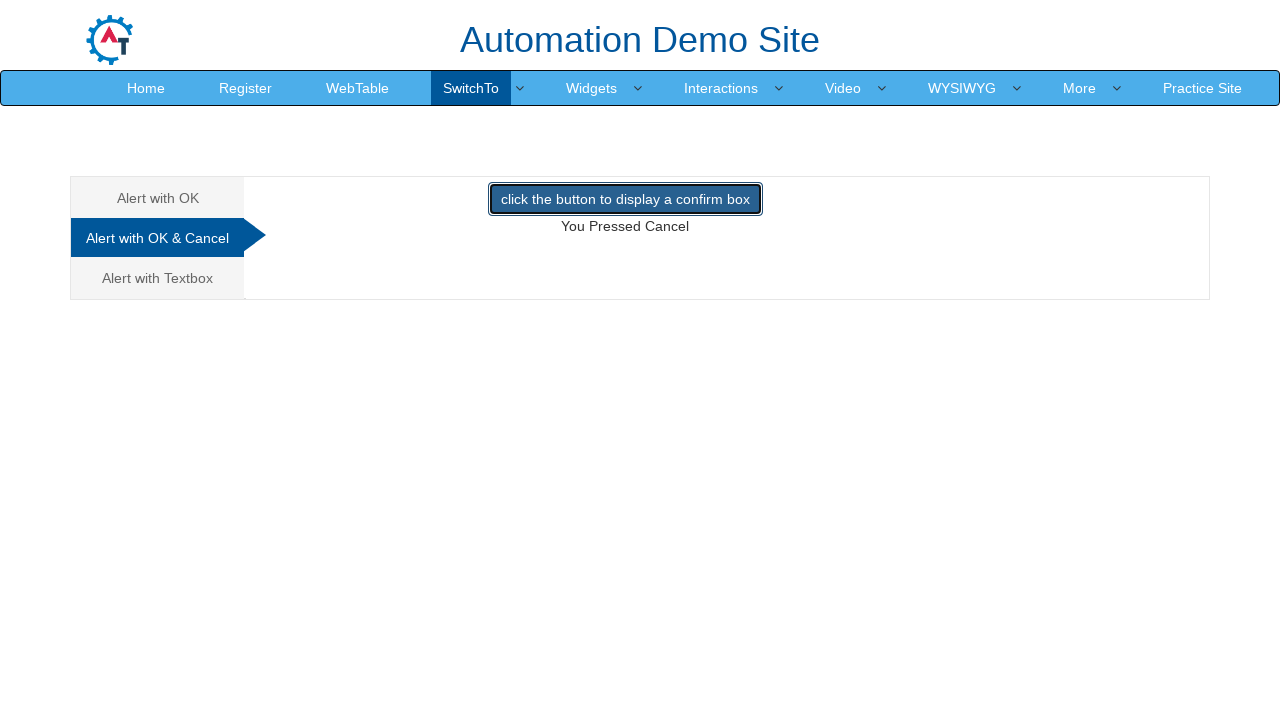